Tests that the login form displays a "Password is required" error message when attempting to submit with only a username and no password

Starting URL: https://www.saucedemo.com/

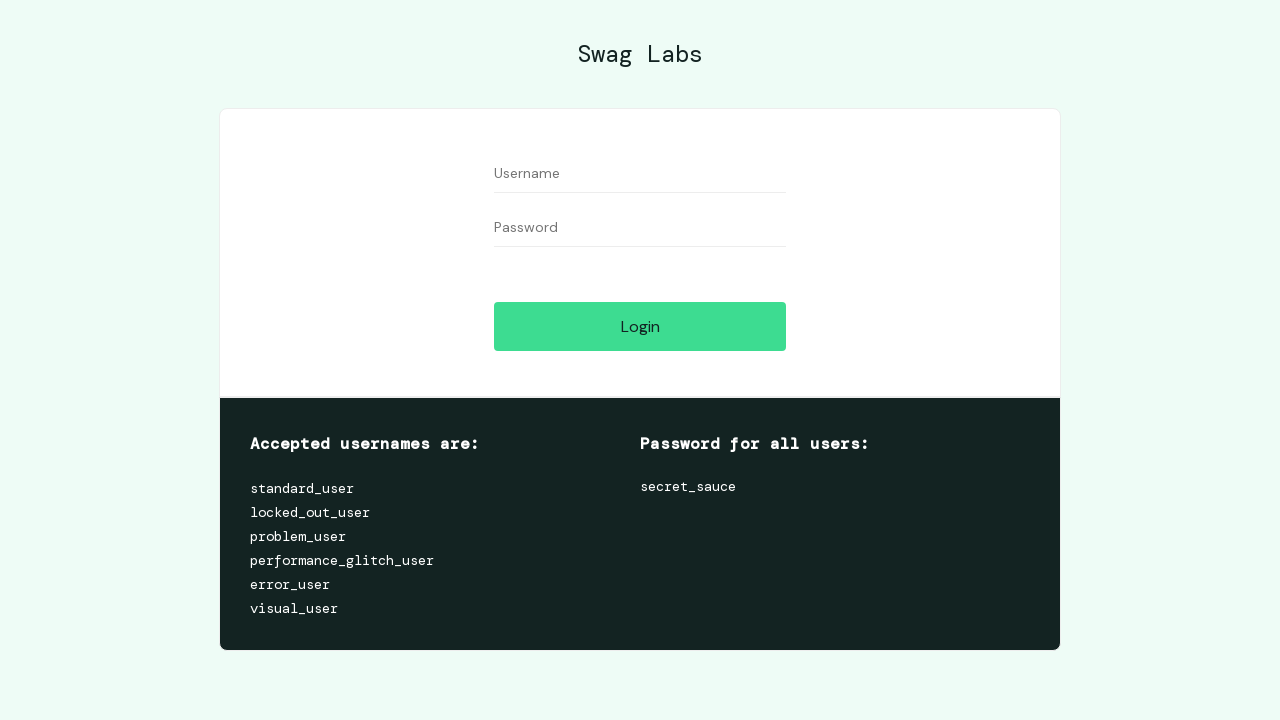

Filled username field with 'standard_user' on #user-name
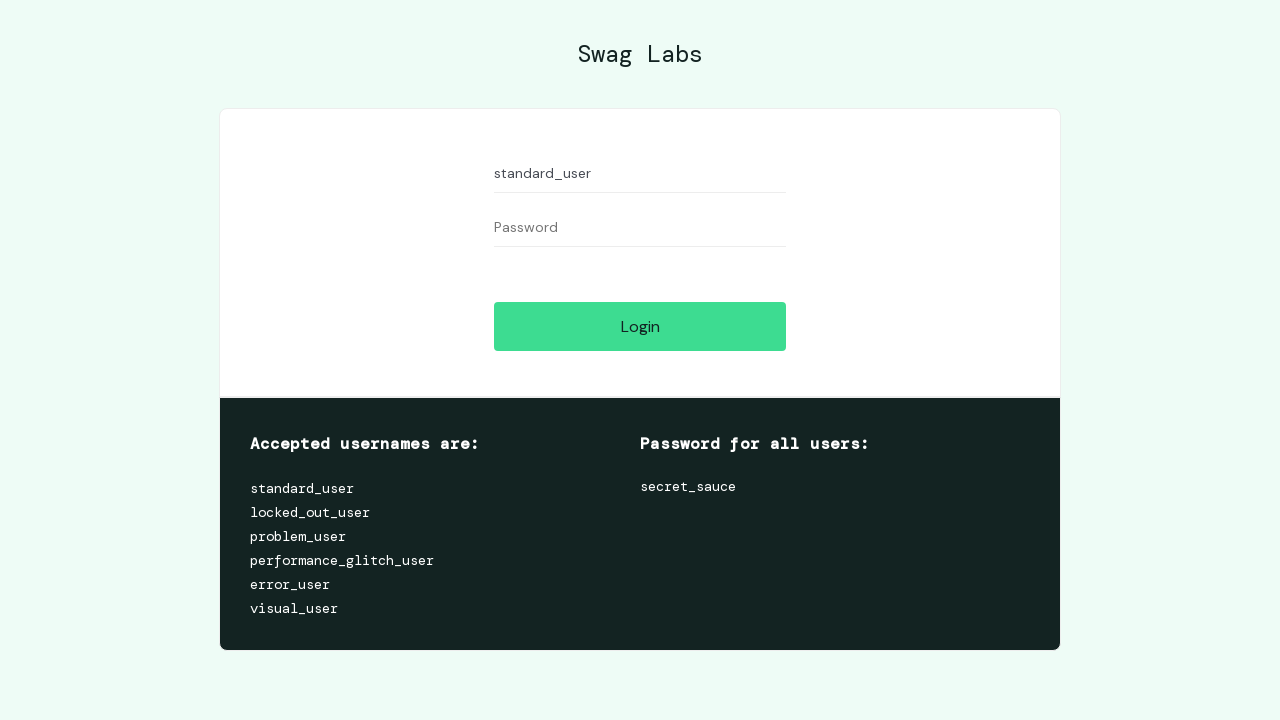

Clicked login button without entering password at (640, 326) on #login-button
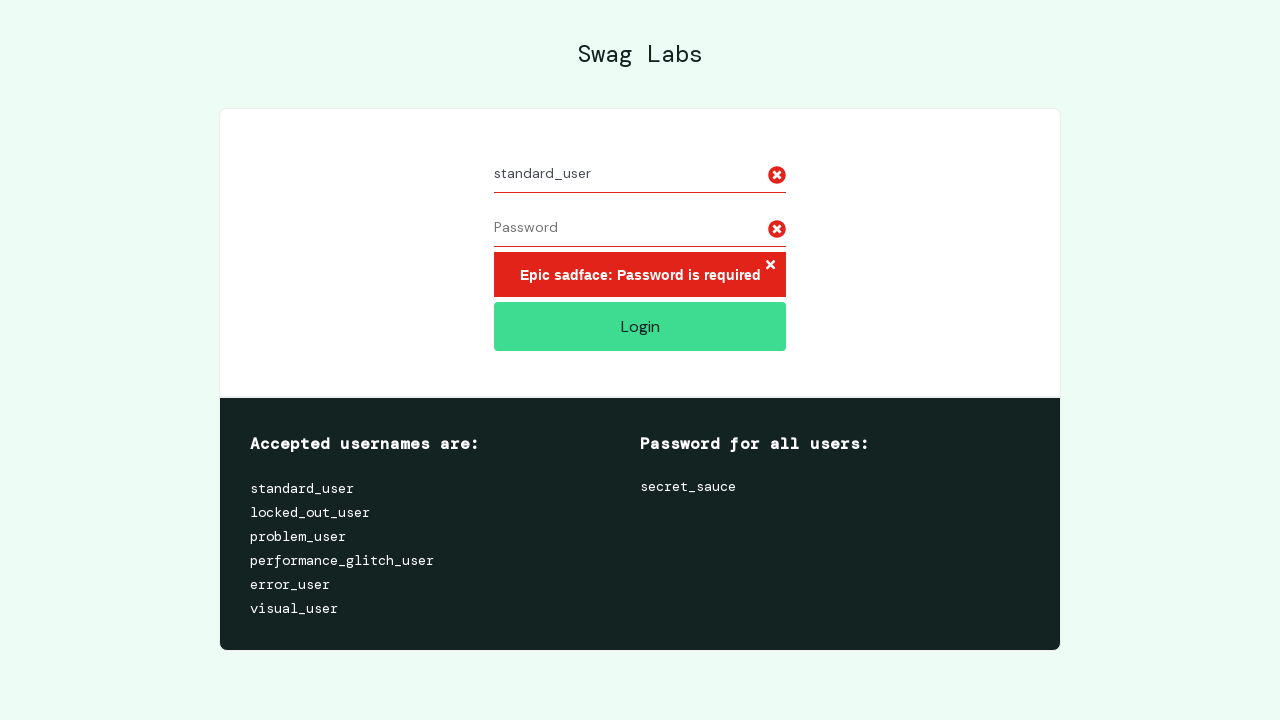

Error message appeared on login form
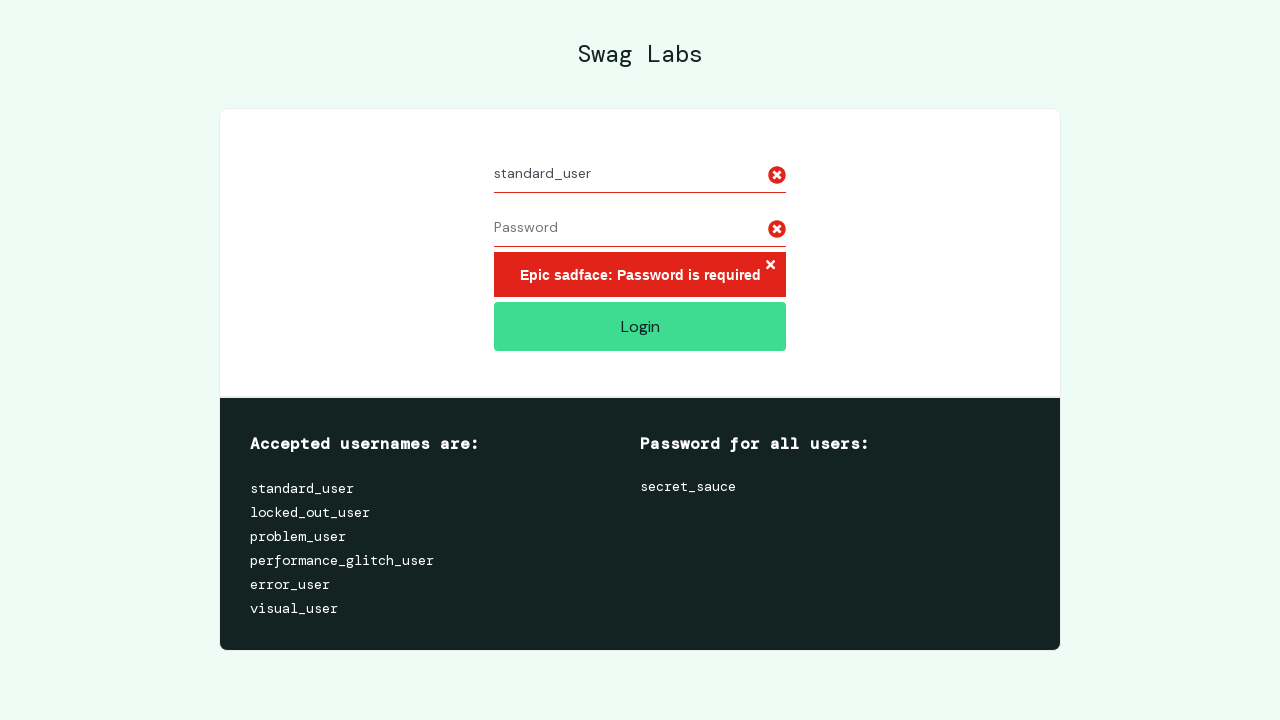

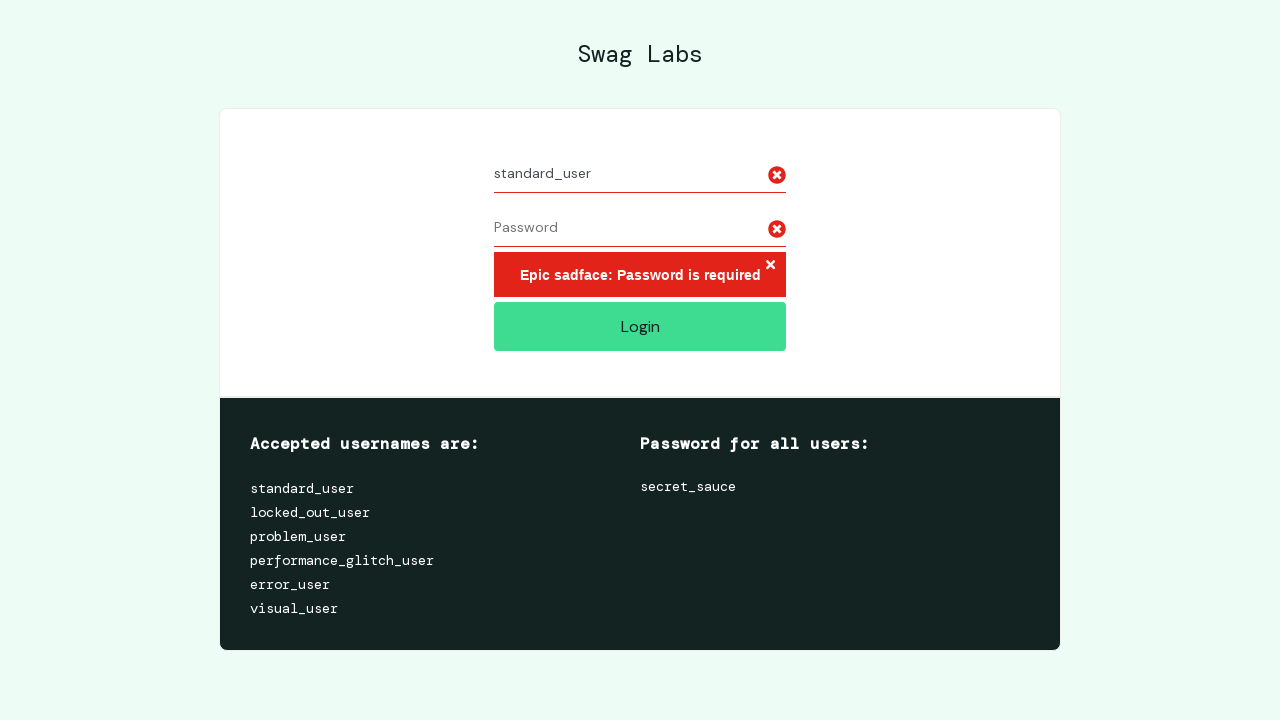